Tests date picker functionality by clicking on the date field and selecting a specific date (10th) from the calendar widget

Starting URL: http://formy-project.herokuapp.com/datepicker

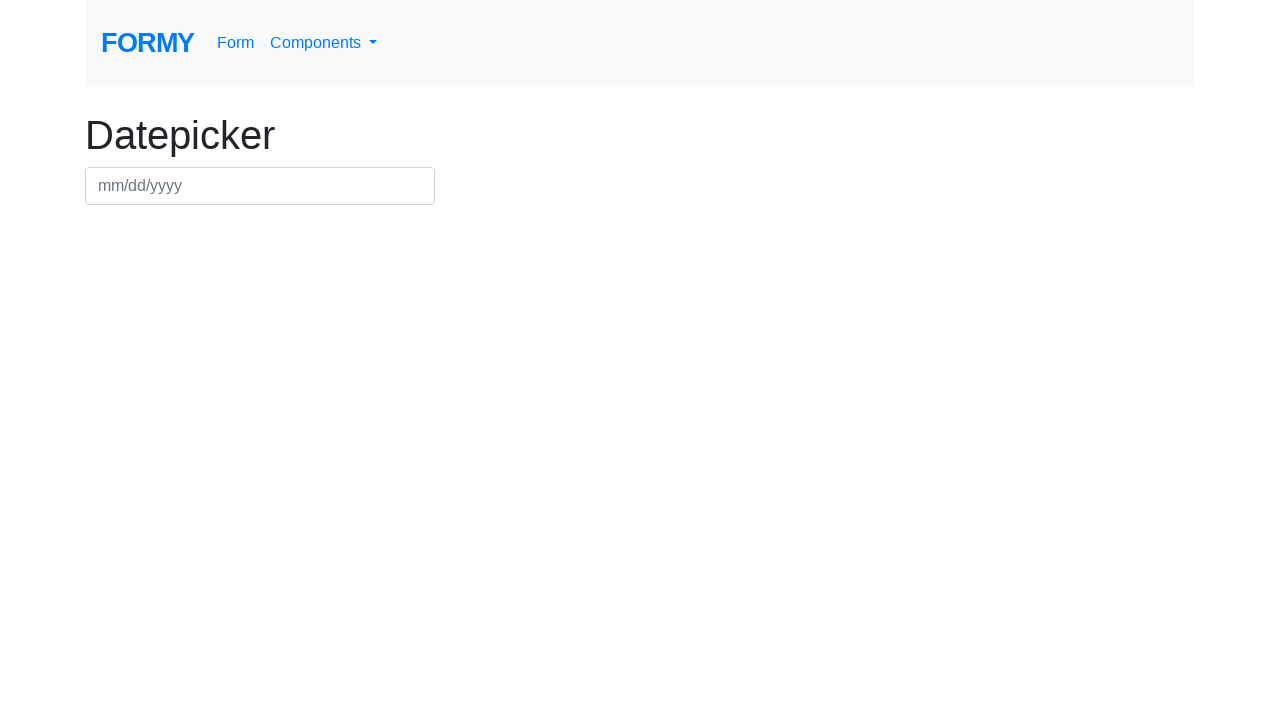

Clicked on datepicker input field to open calendar widget at (260, 186) on #datepicker
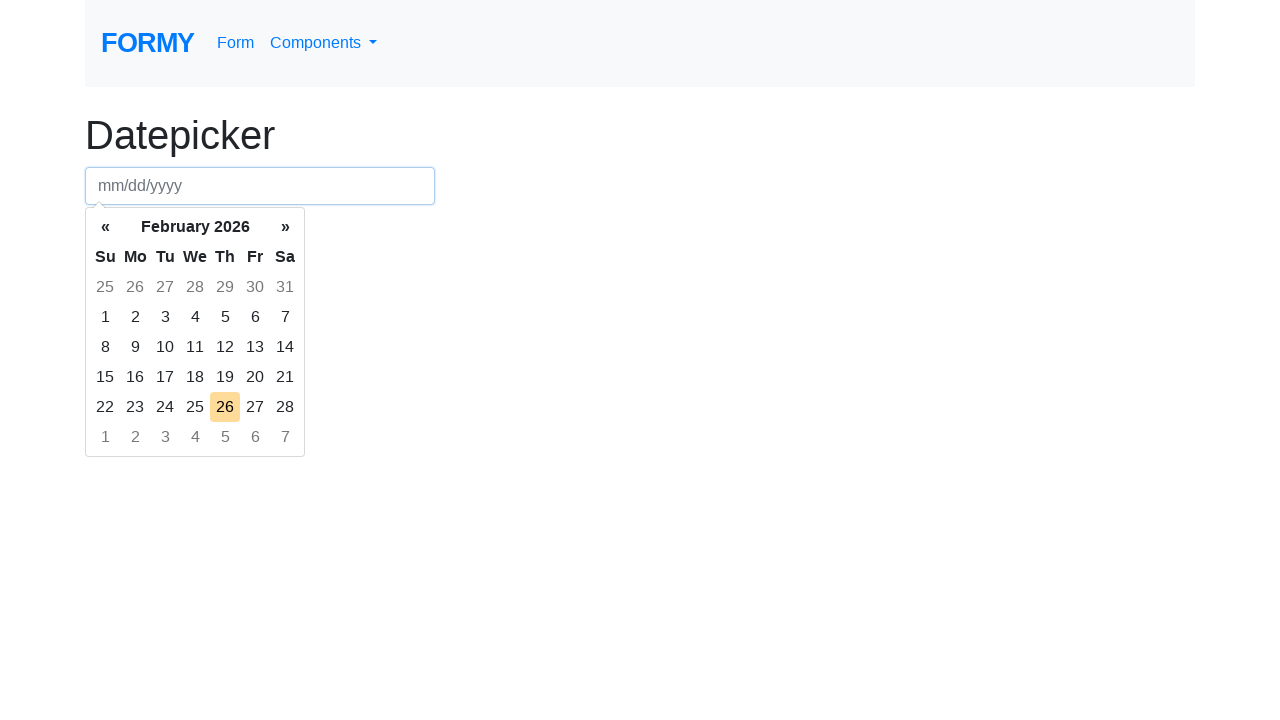

Calendar widget appeared and loaded
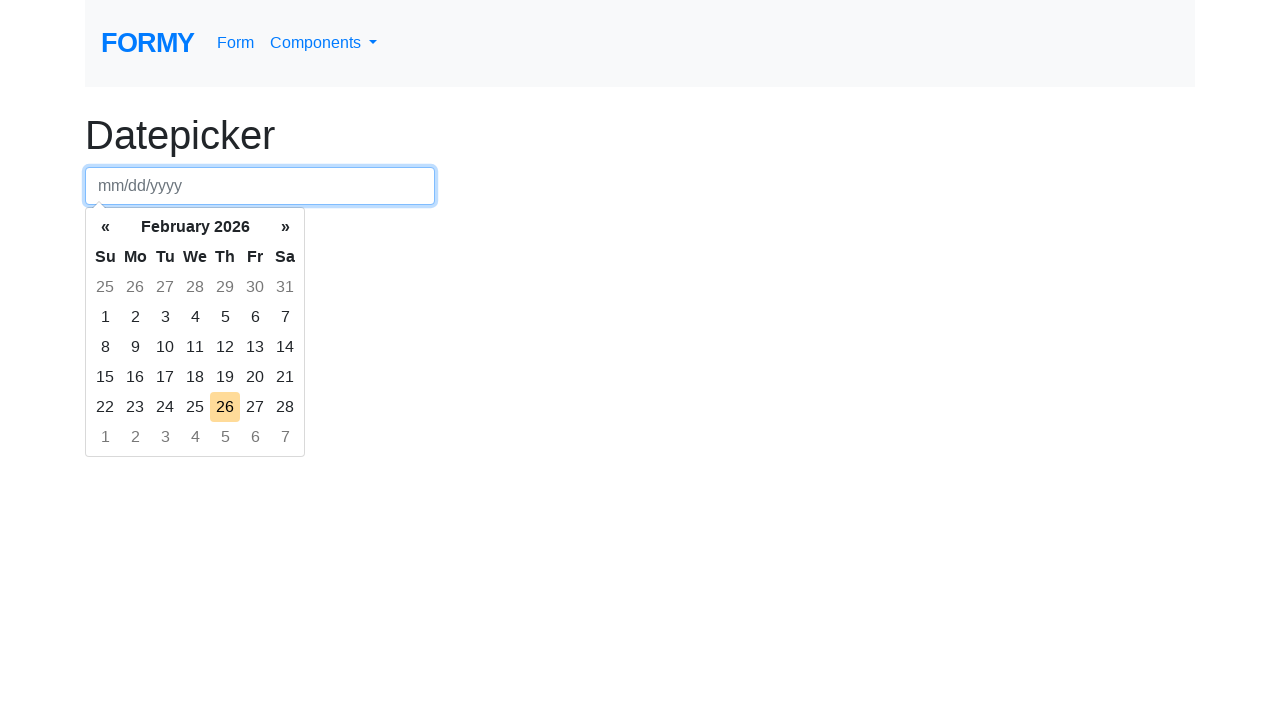

Selected date 10 from the calendar at (165, 347) on .datepicker-days td >> nth=16
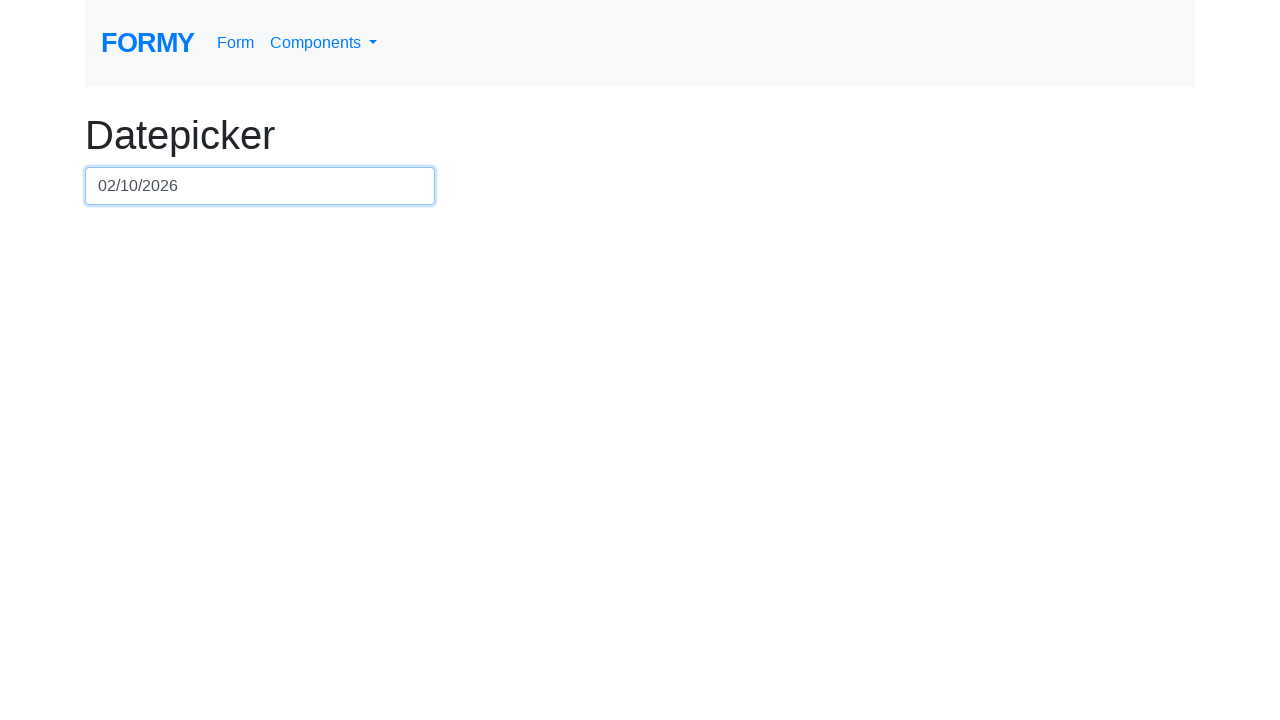

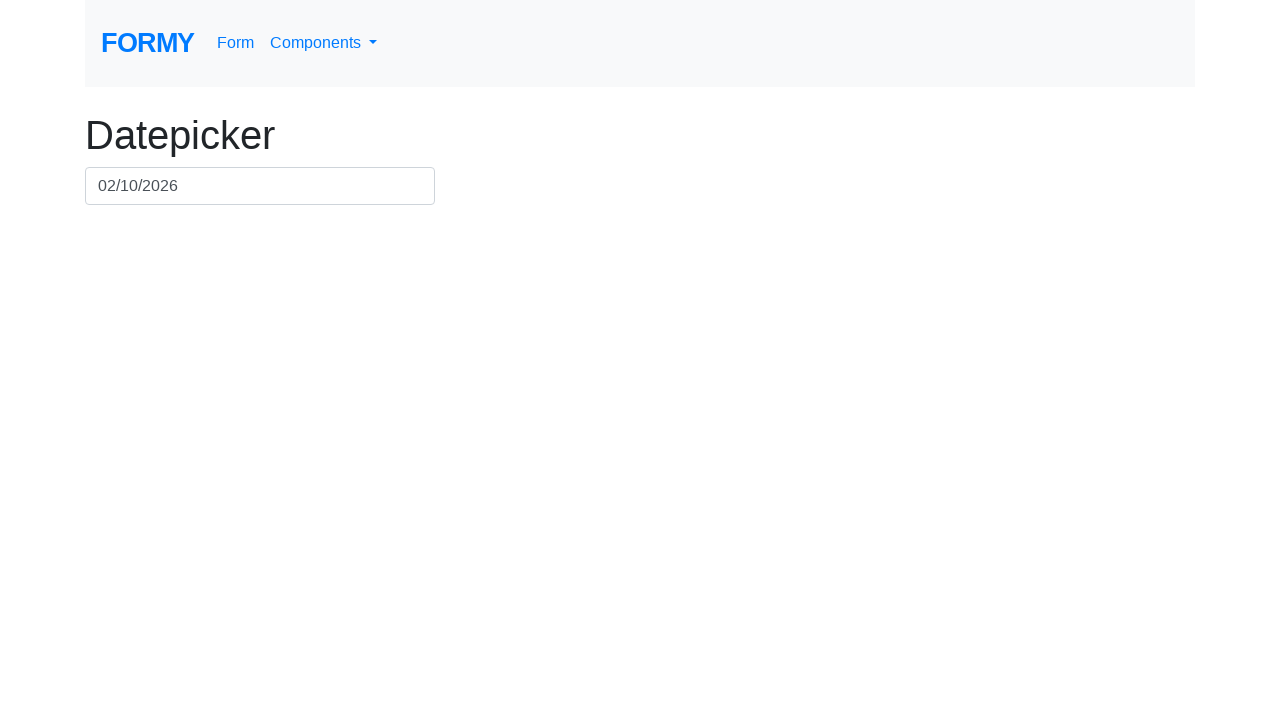